Tests different click actions (left click, right click, double click) on form input elements

Starting URL: https://sahitest.com/demo/clicks.htm

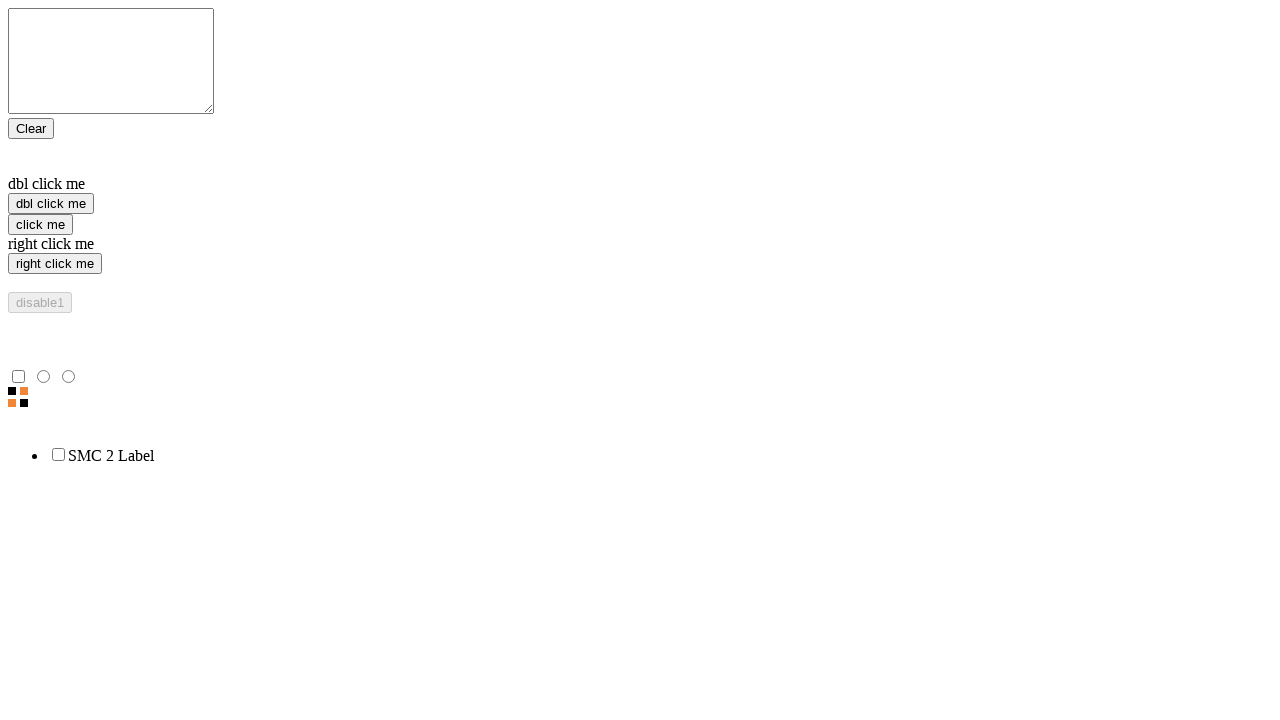

Located left click form input element
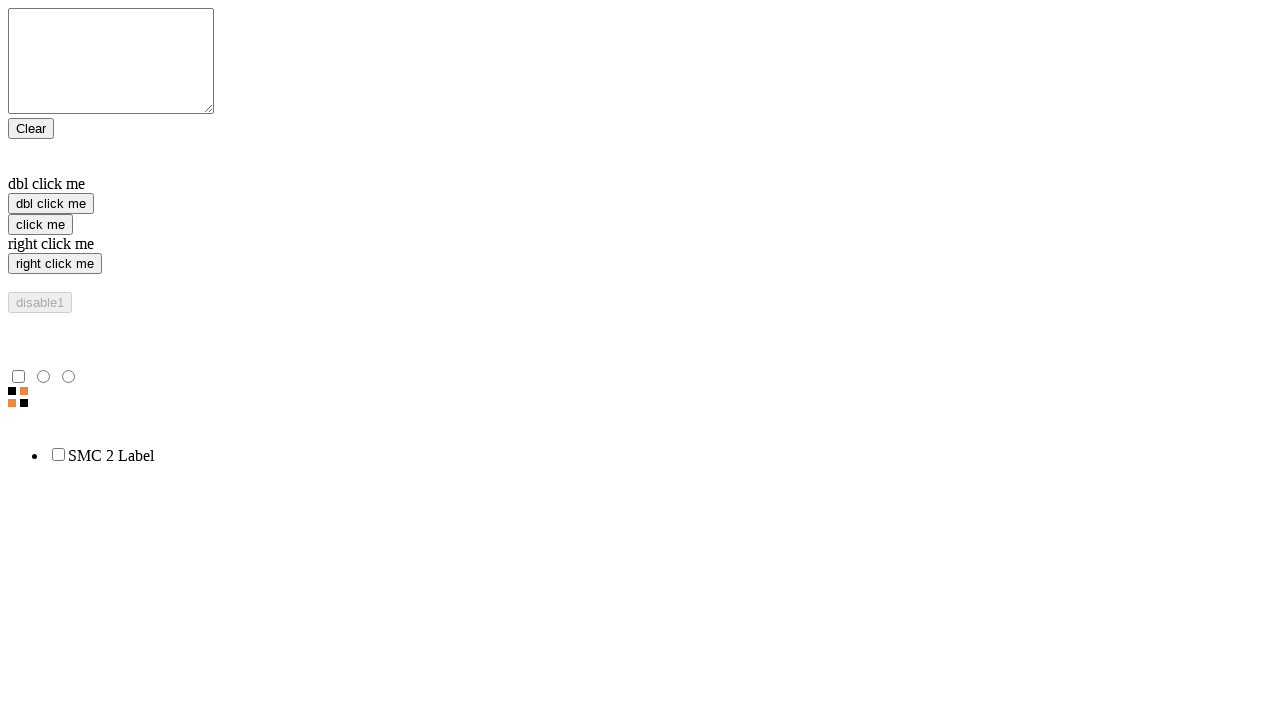

Located right click form input element
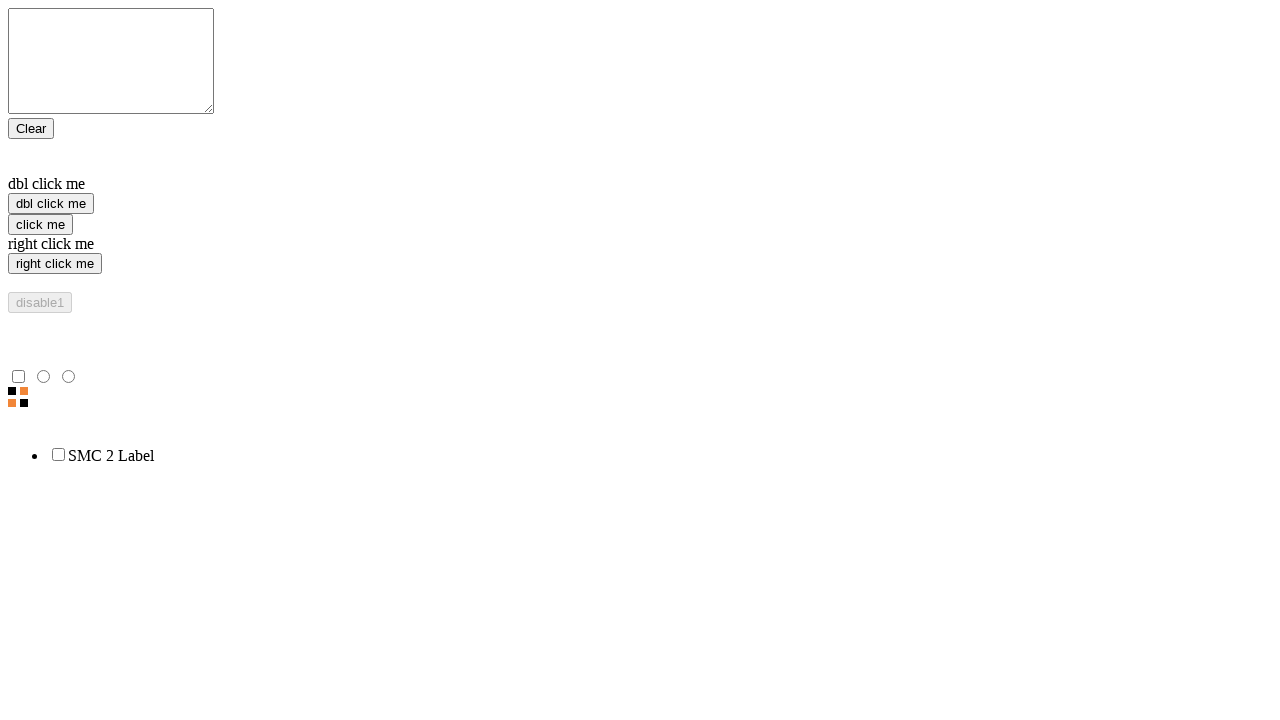

Located double click form input element
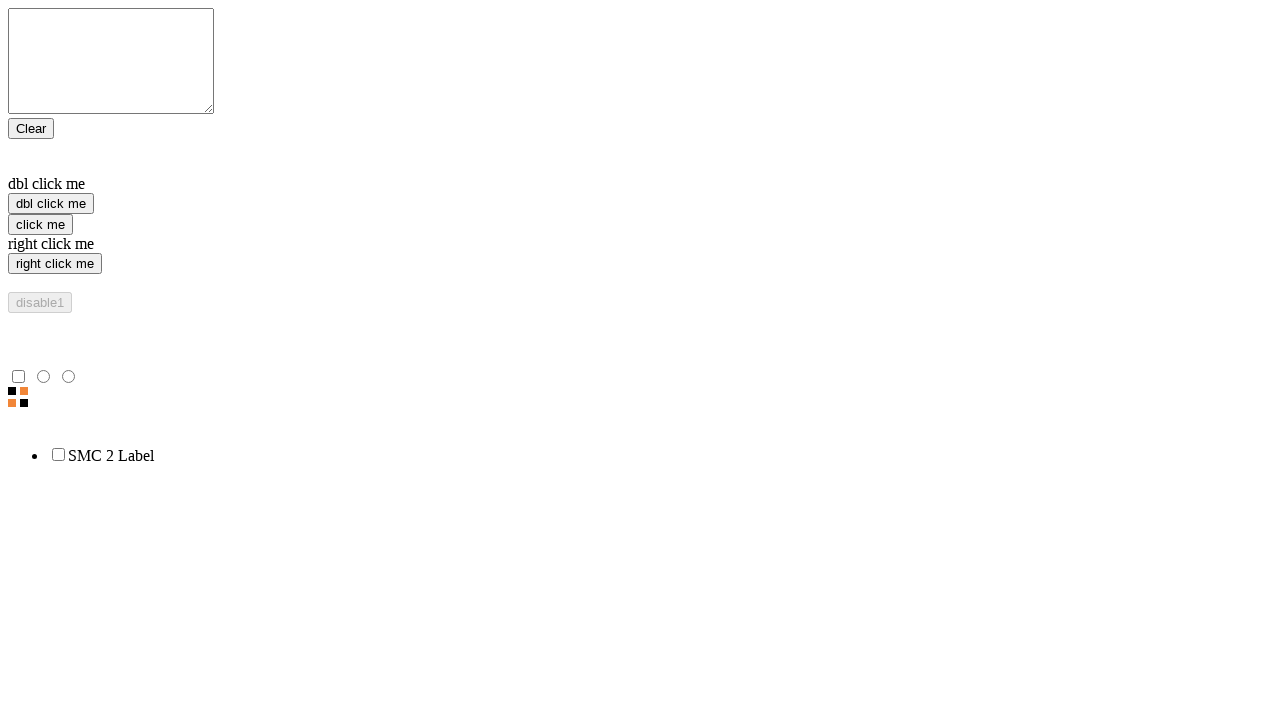

Performed left click on form input element at (40, 224) on xpath=/html/body/form/input[3]
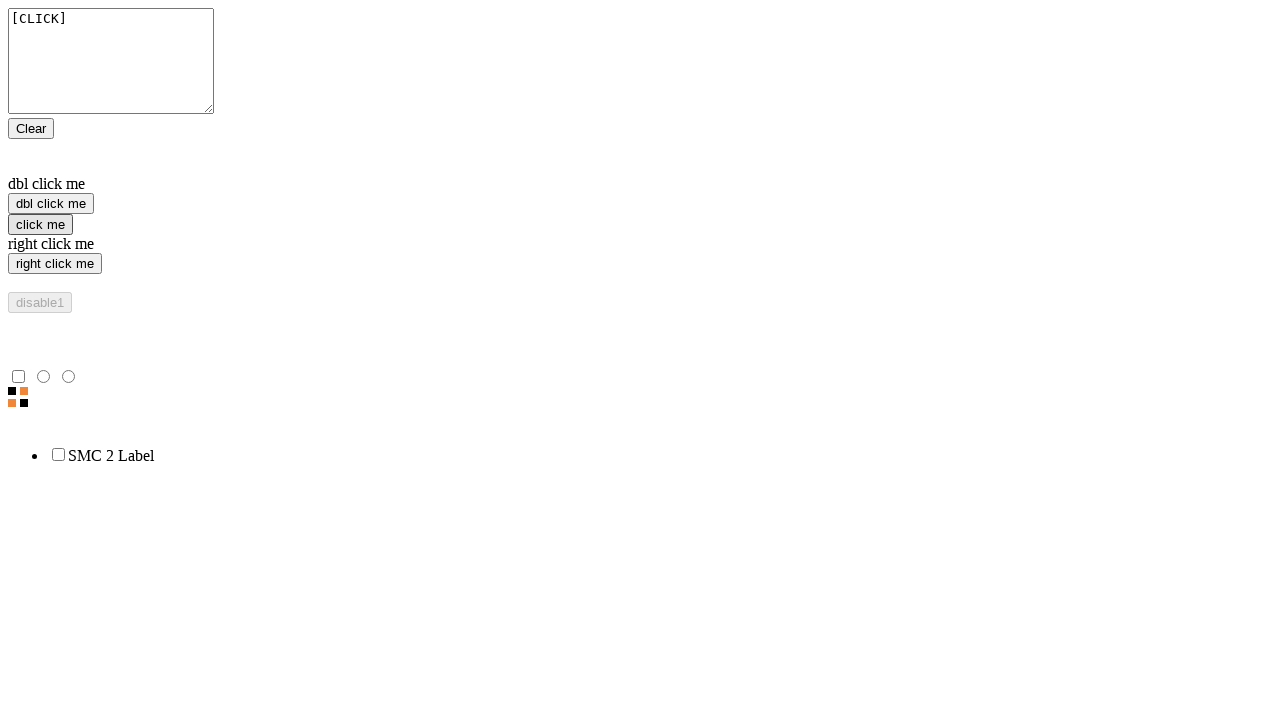

Performed right click on form input element at (55, 264) on xpath=/html/body/form/input[4]
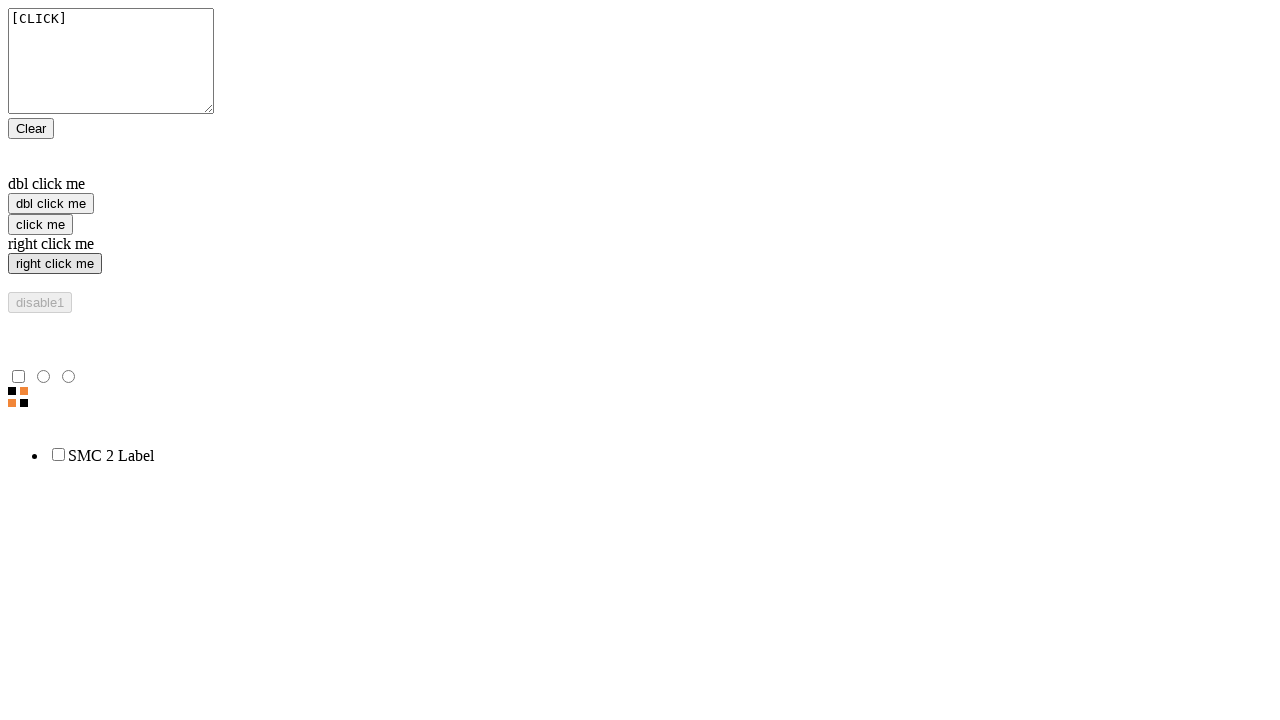

Performed double click on form input element at (51, 204) on xpath=/html/body/form/input[2]
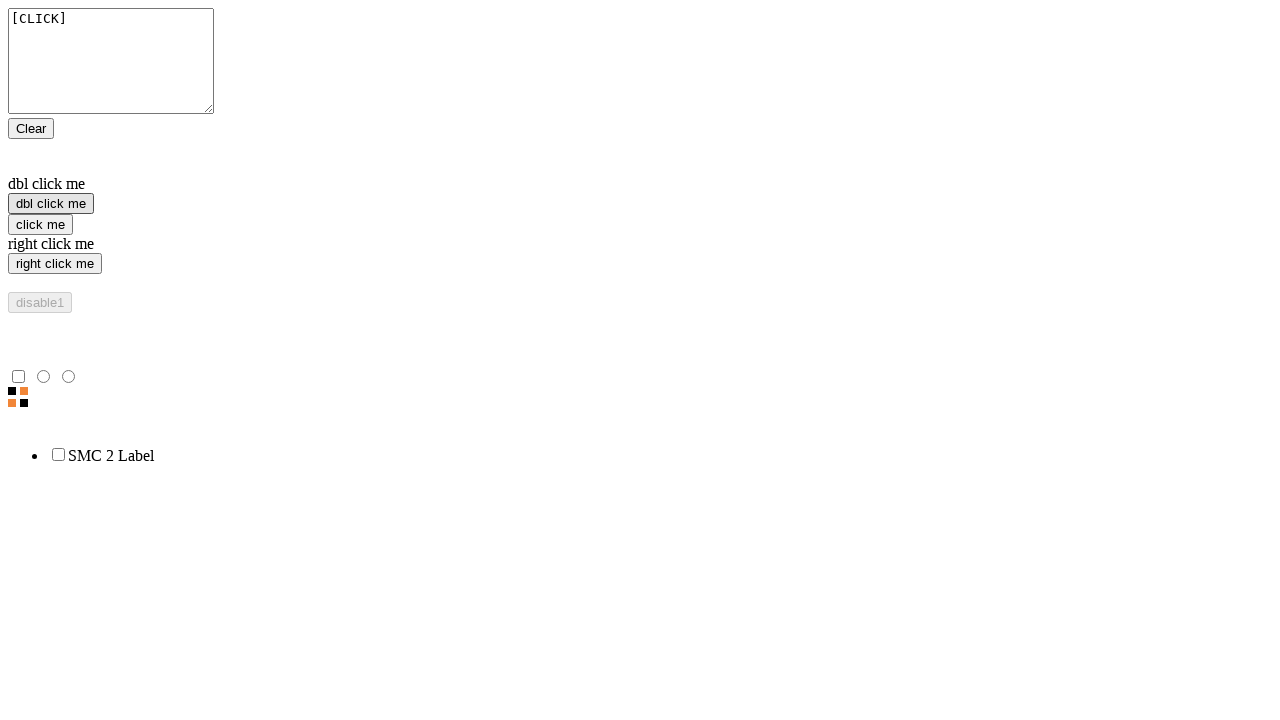

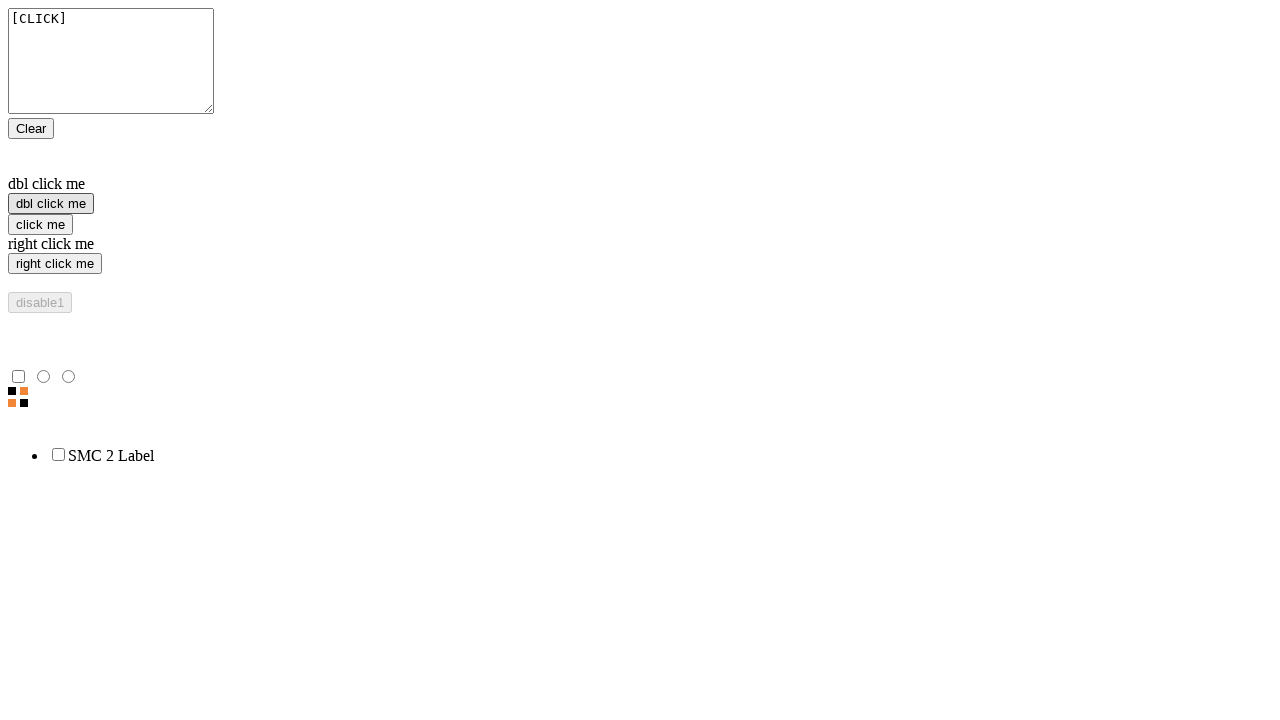